Tests drag and drop functionality by dragging an element and dropping it onto a target droppable area within an iframe on the jQuery UI demo page.

Starting URL: https://jqueryui.com/droppable/

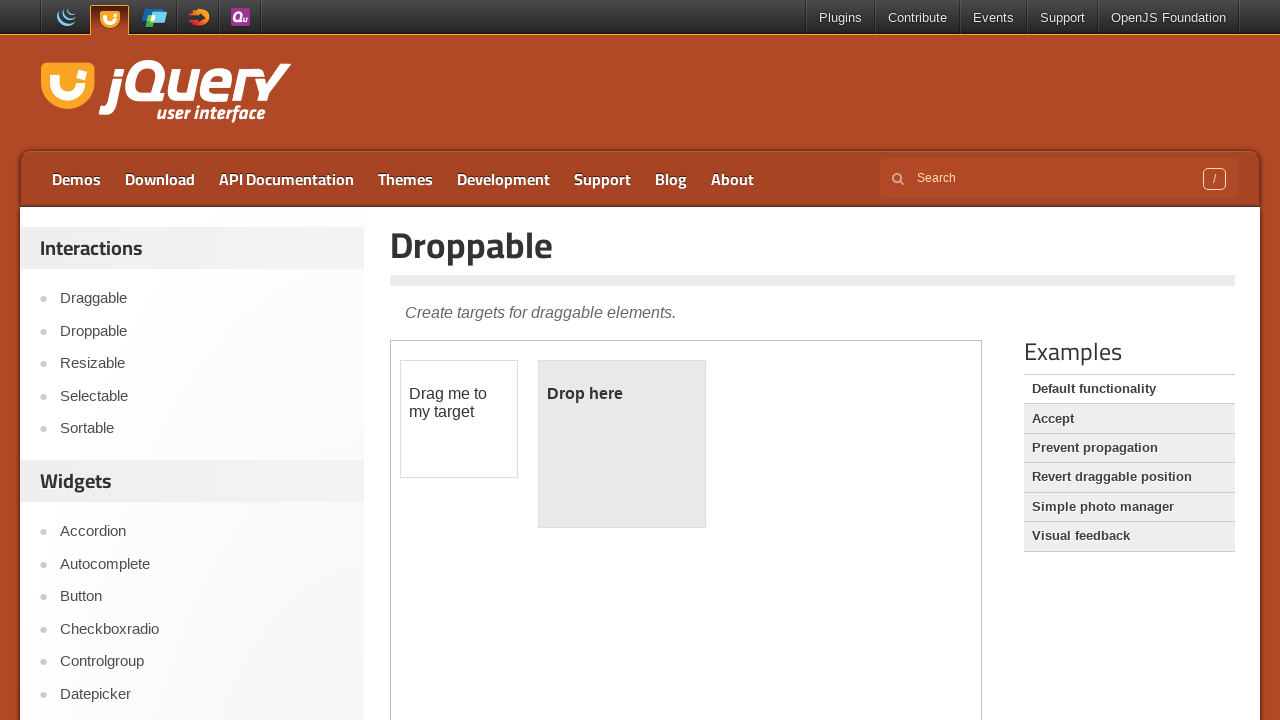

Navigated to jQuery UI droppable demo page
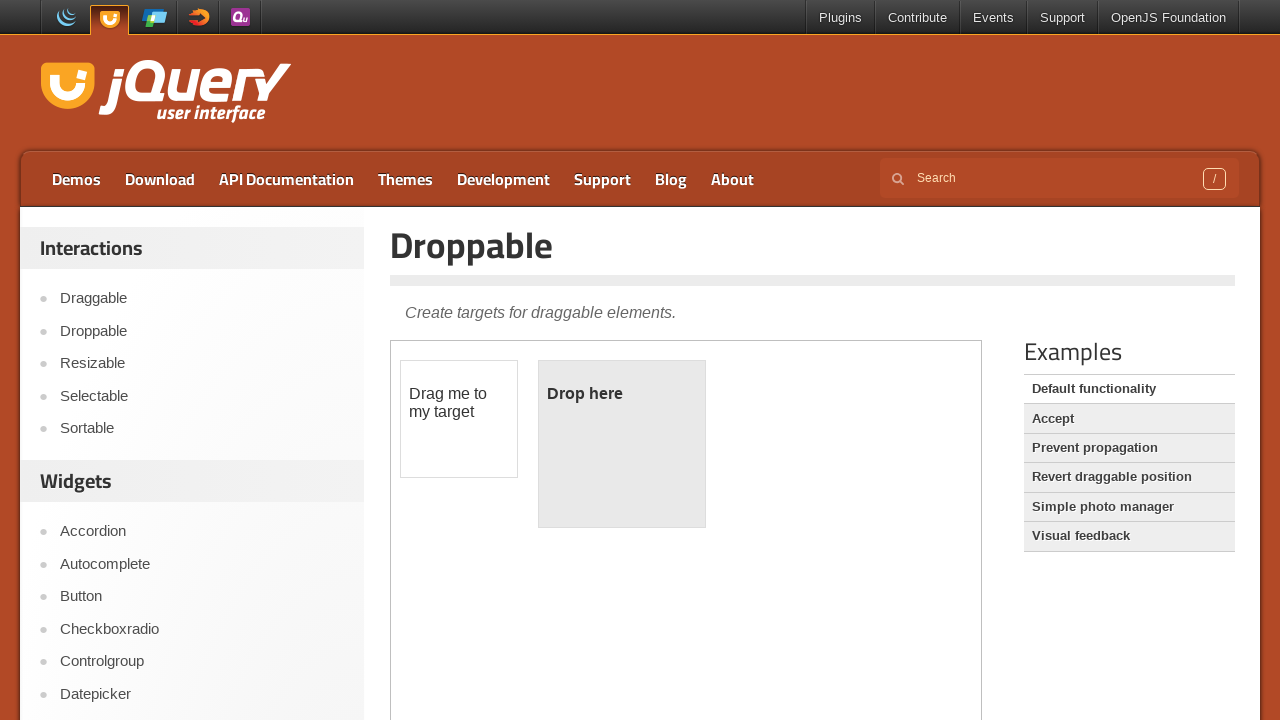

Located the demo iframe
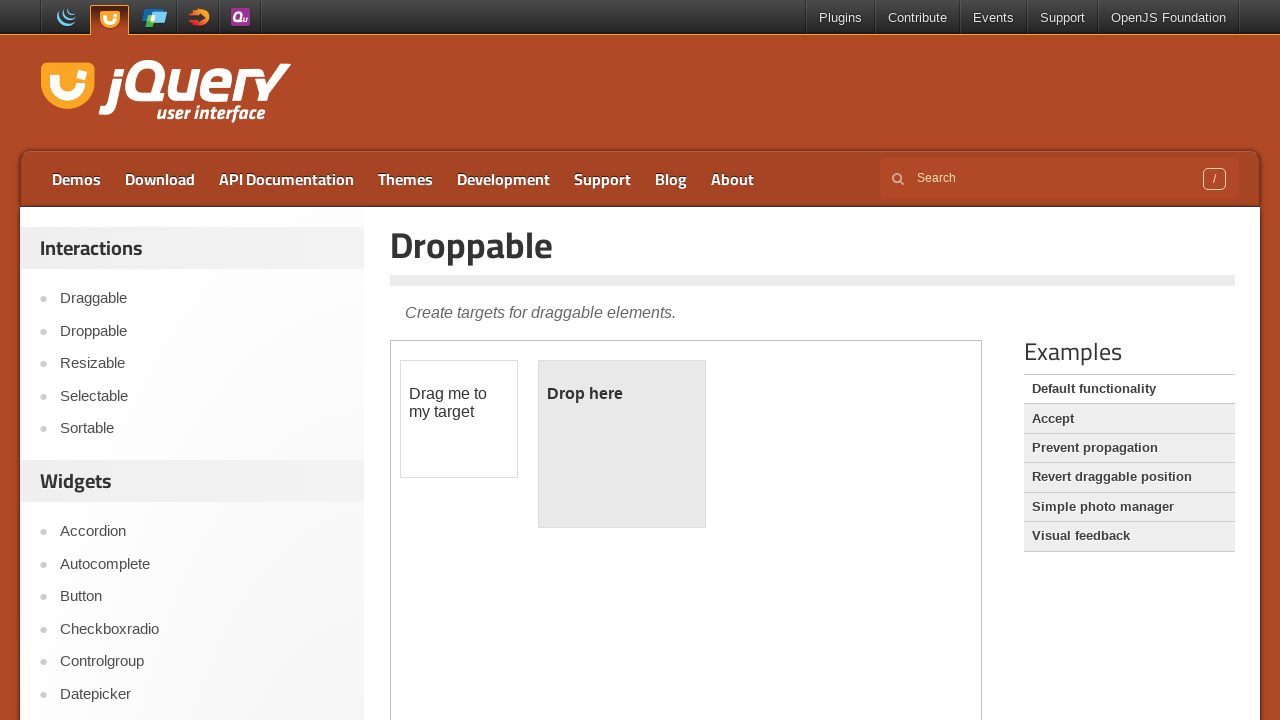

Located the draggable element
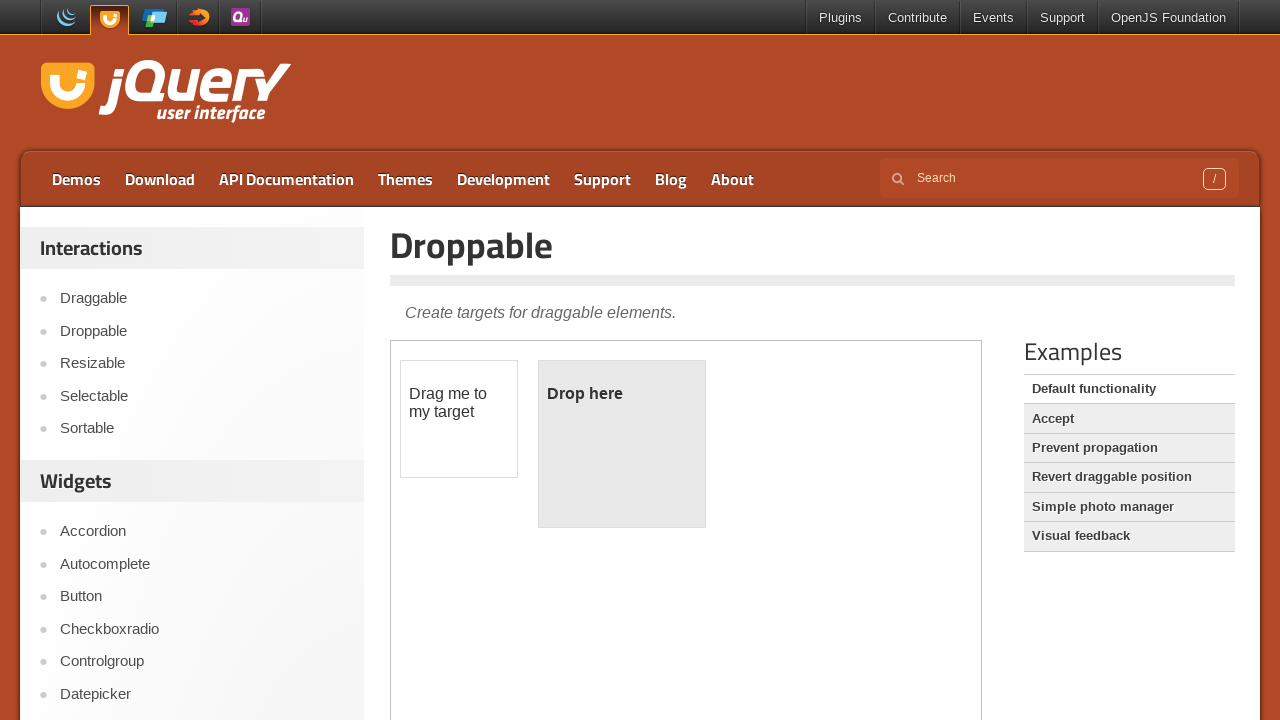

Located the droppable target element
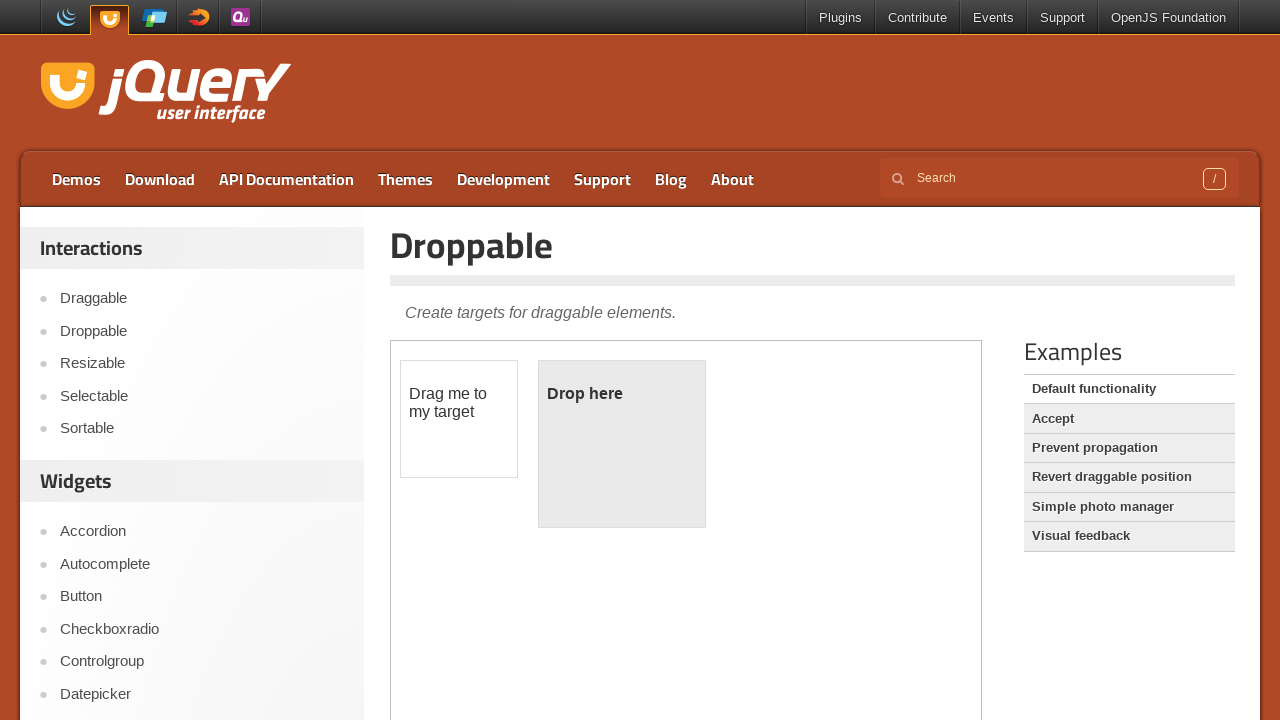

Dragged the draggable element onto the droppable target at (622, 444)
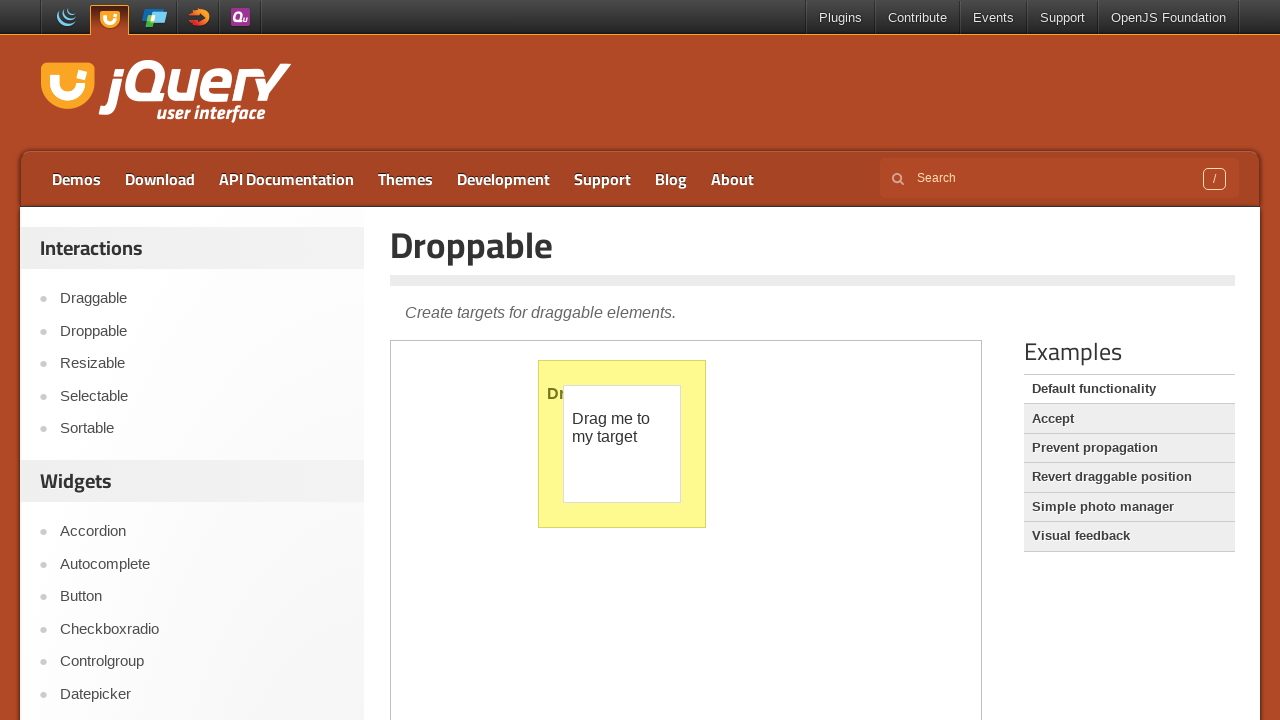

Verified that drop was successful - droppable element now displays 'Dropped!' text
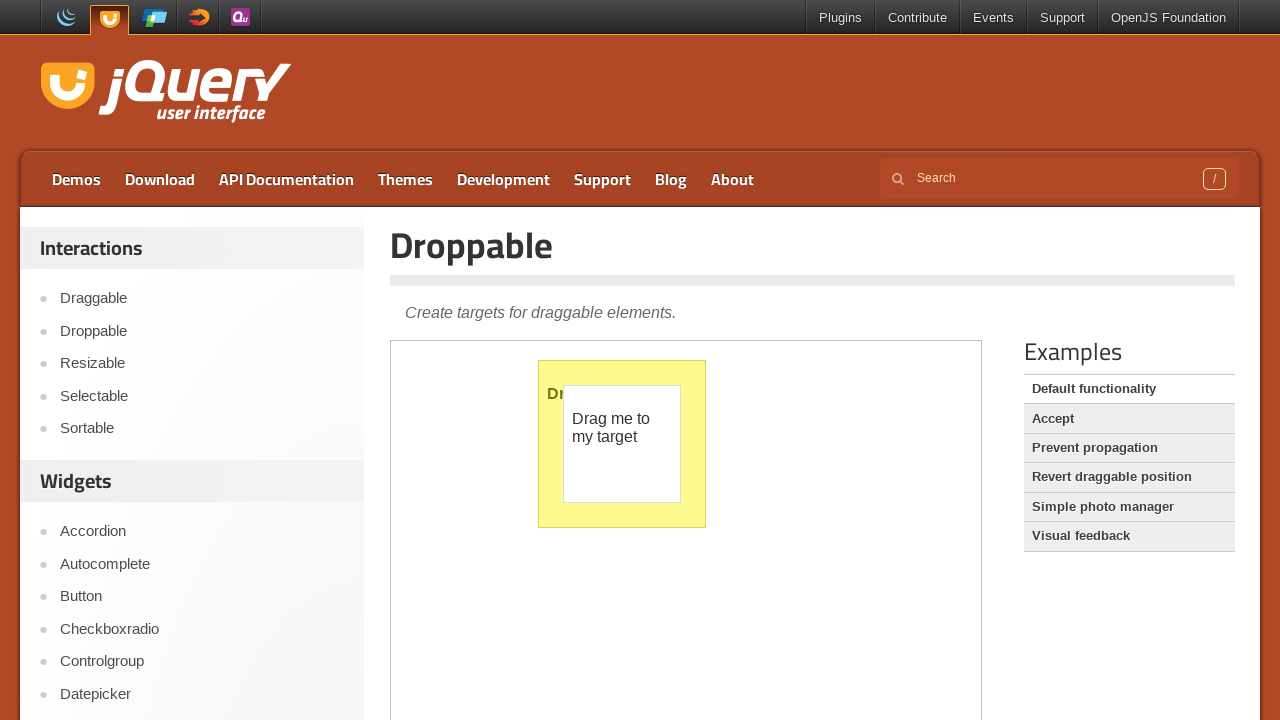

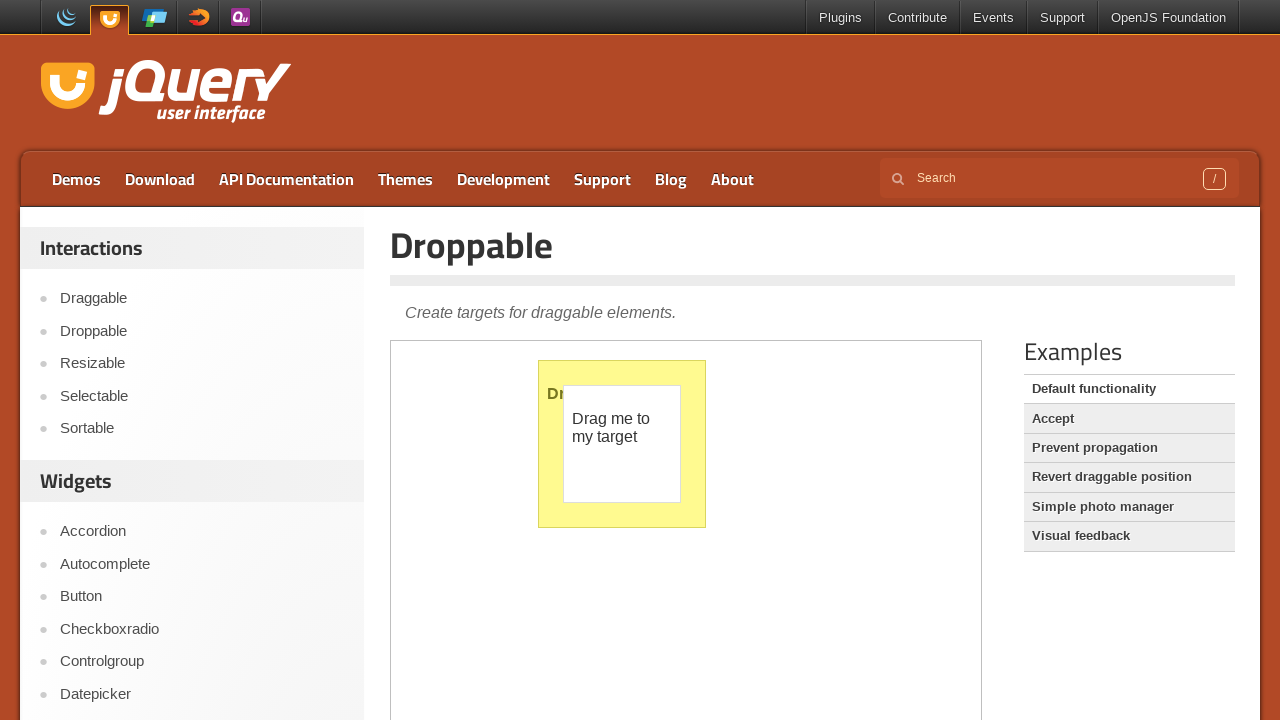